Tests drag and drop functionality by navigating to the Drag and Drop page, dragging element A to element B, and verifying the action works properly

Starting URL: http://the-internet.herokuapp.com/

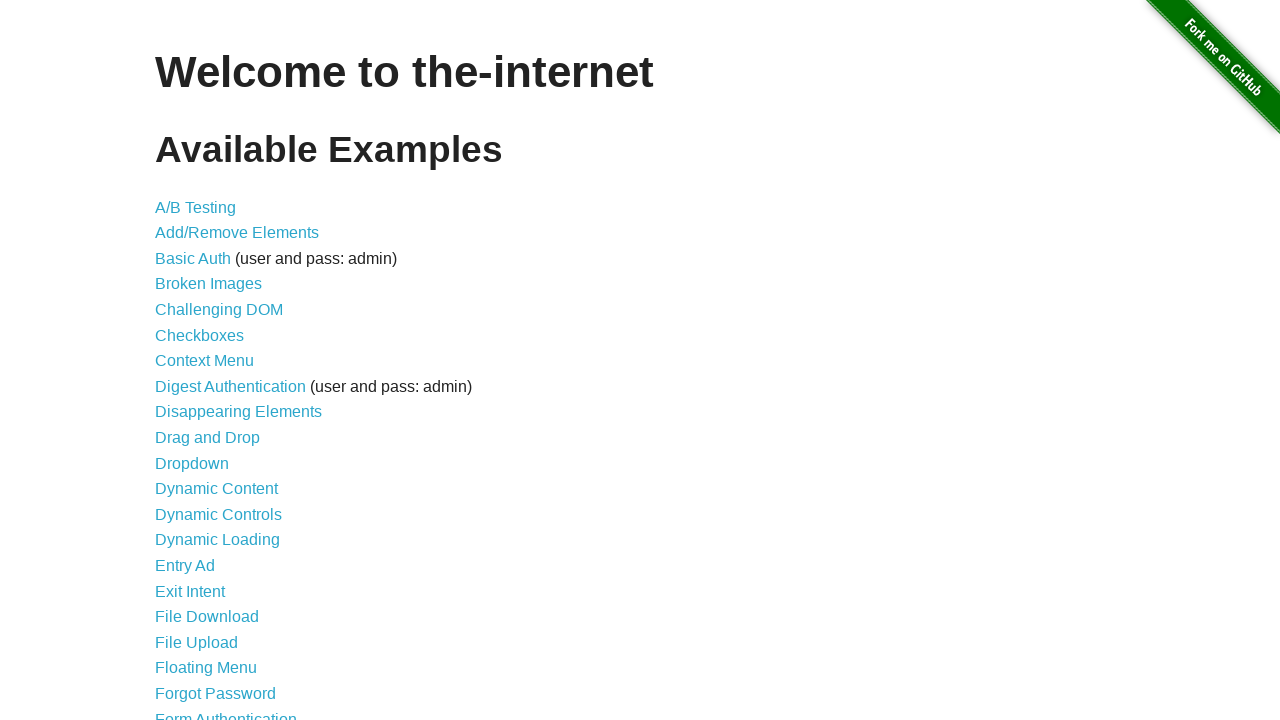

Clicked on 'Drag and Drop' link from homepage at (208, 438) on text=Drag and Drop
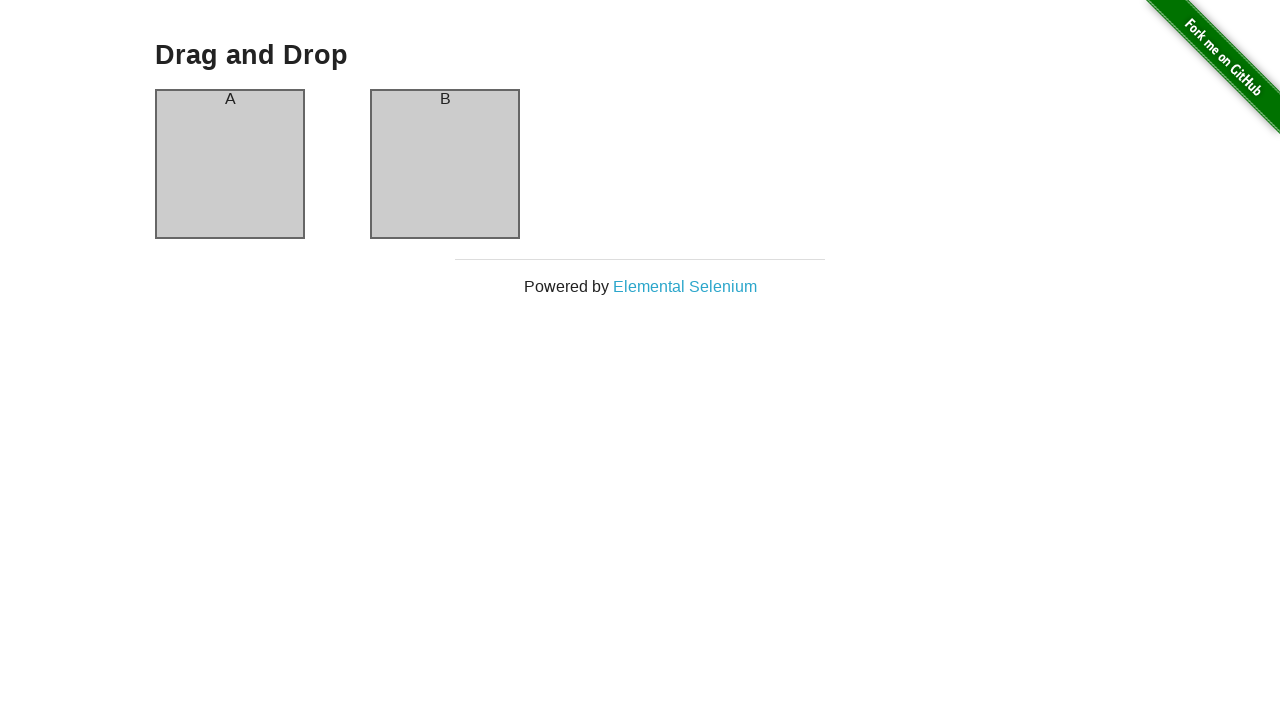

Waited for h3 heading to load on Drag and Drop page
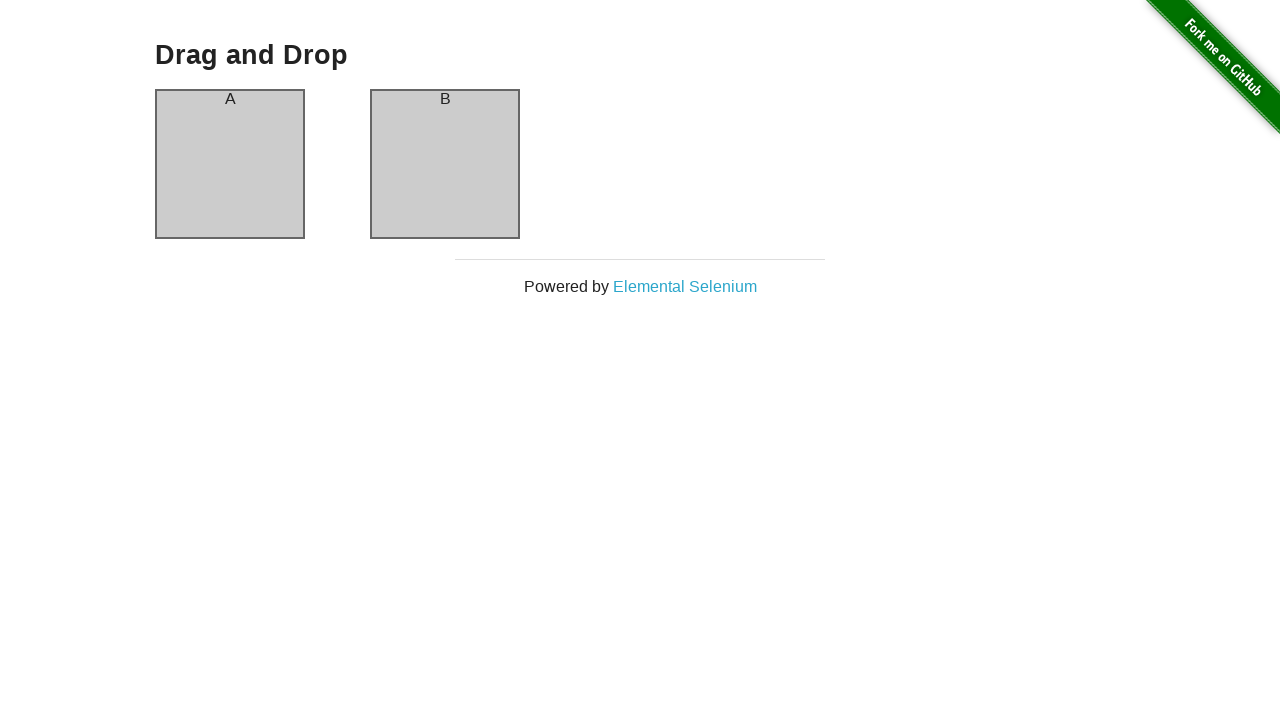

Retrieved heading text: 'Drag and Drop'
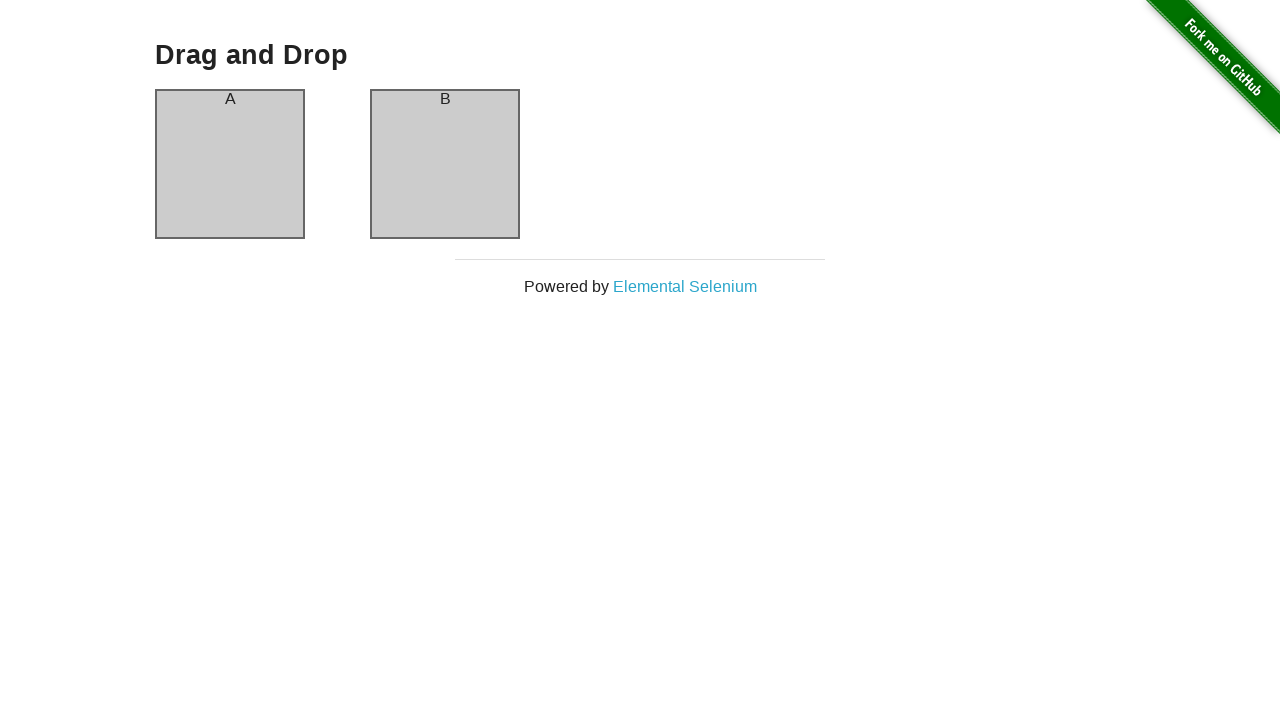

Verified heading matches expected 'Drag and Drop' text
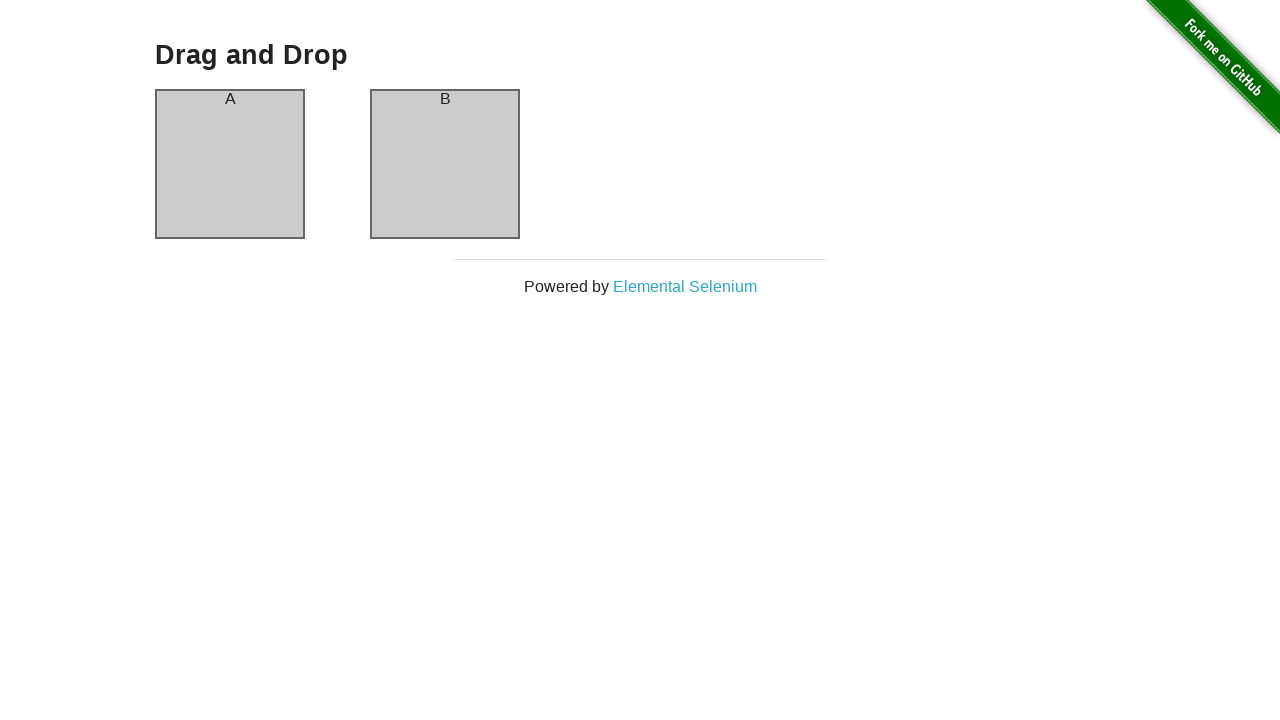

Located source element (column-a)
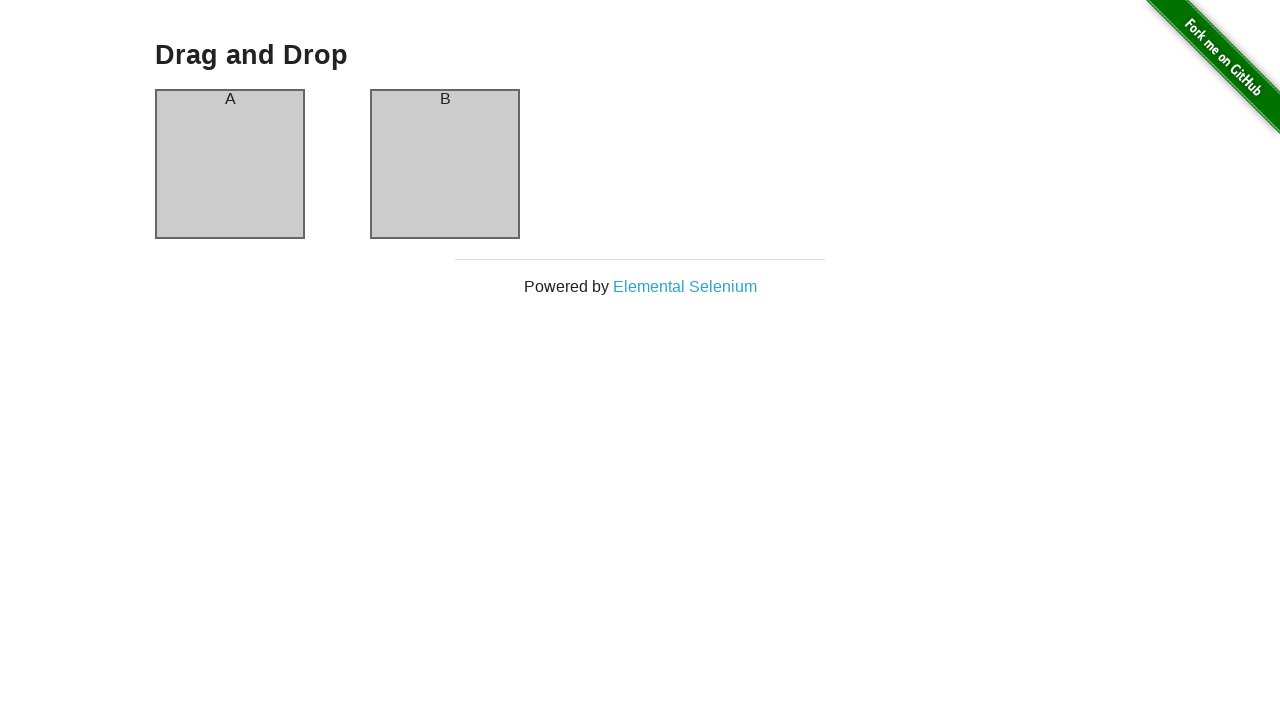

Located target element (column-b)
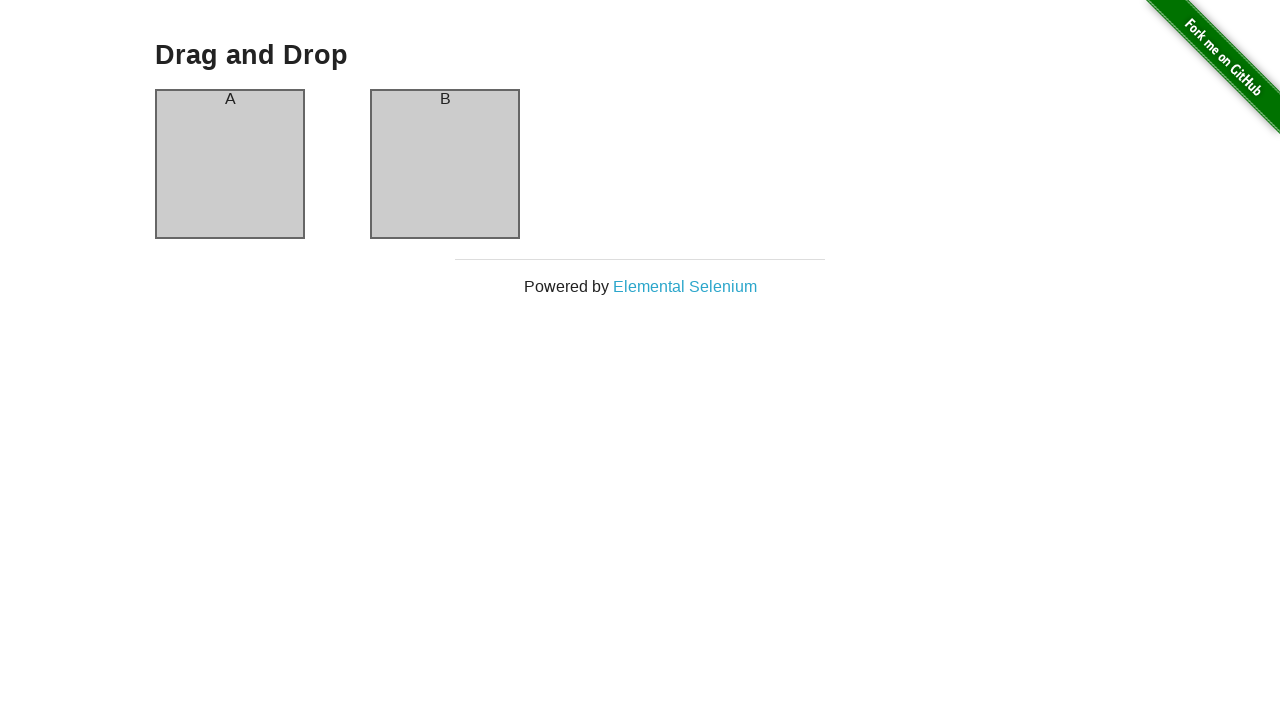

Performed drag and drop of element A to element B at (445, 164)
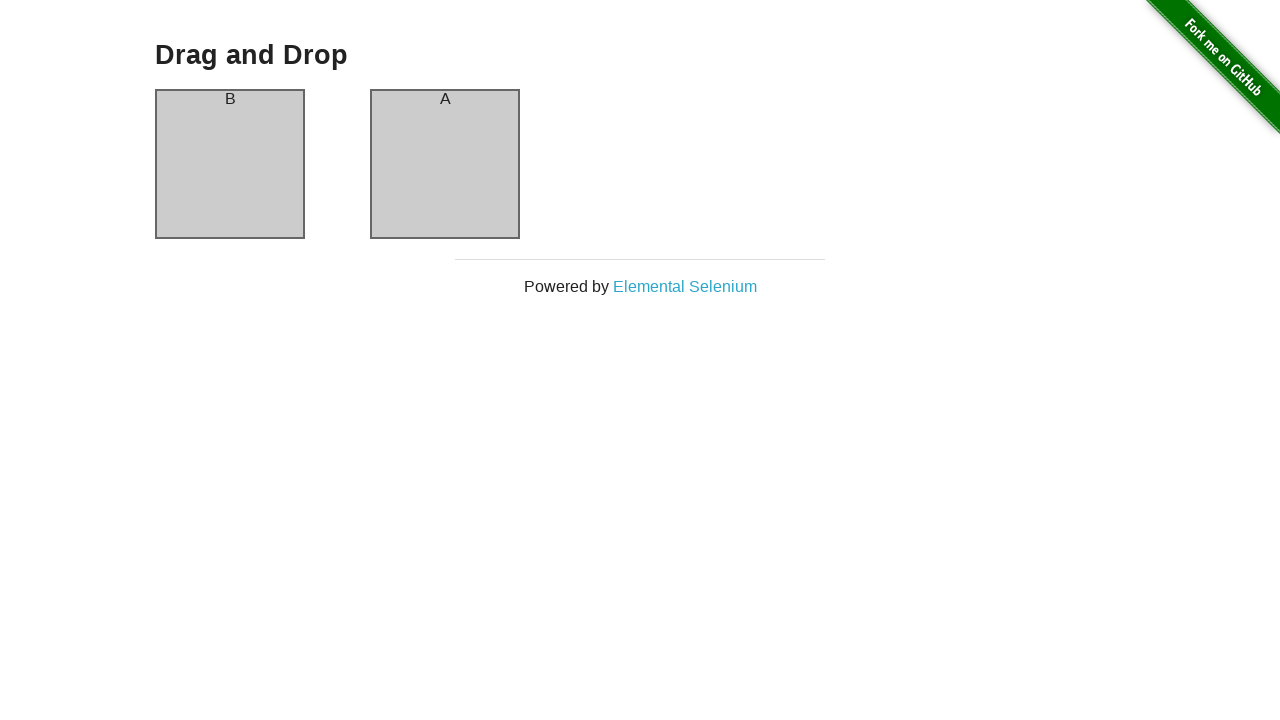

Retrieved column B header text: 'A'
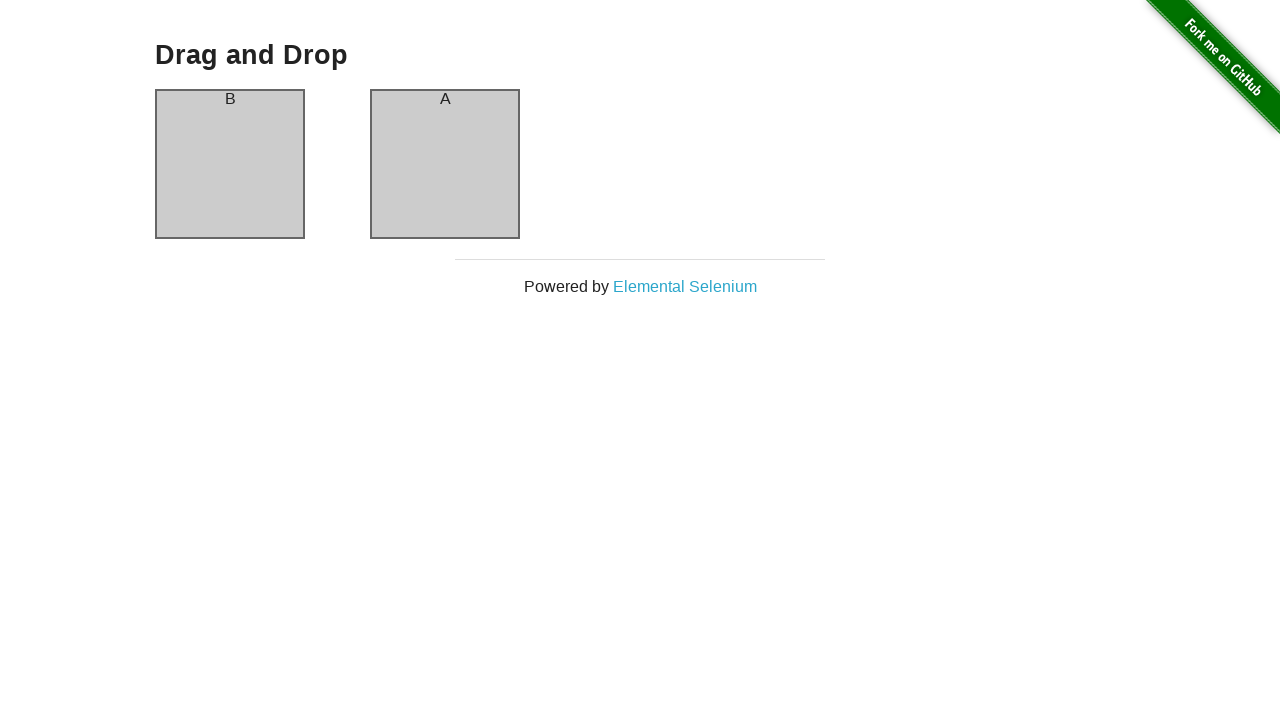

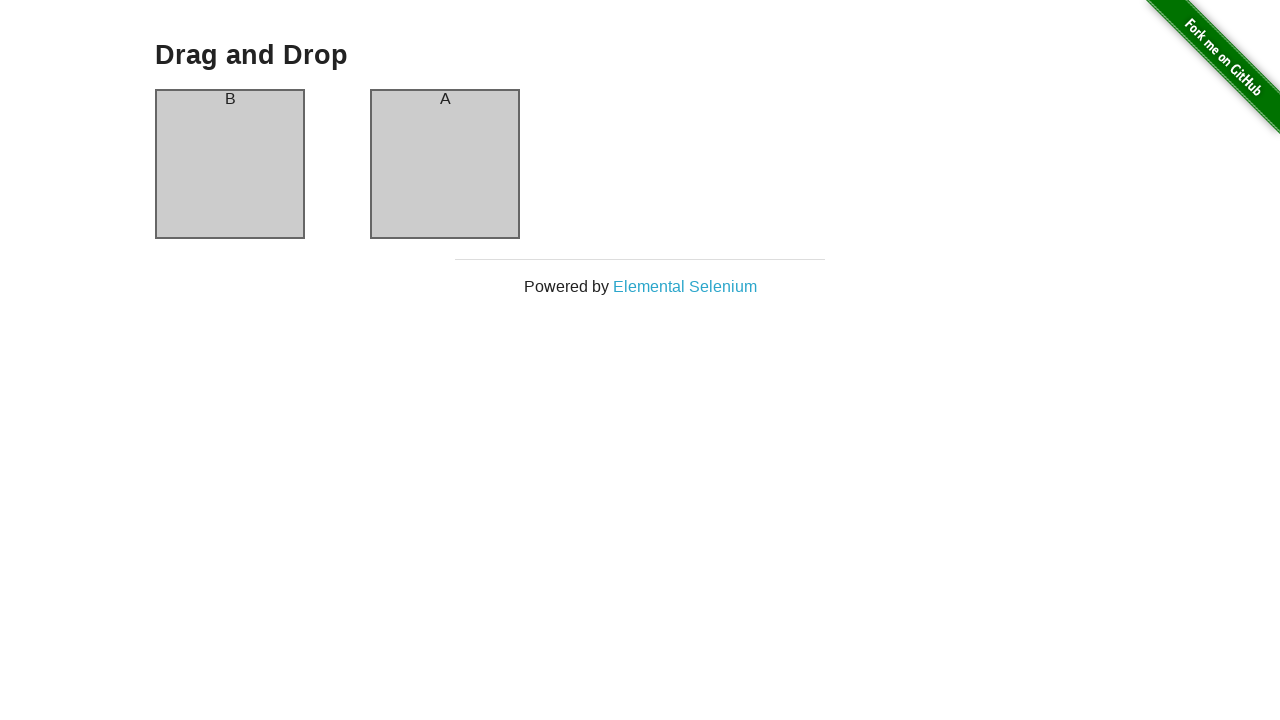